Tests multi-selection dropdown functionality by selecting and deselecting various options using different methods

Starting URL: https://omayo.blogspot.com/

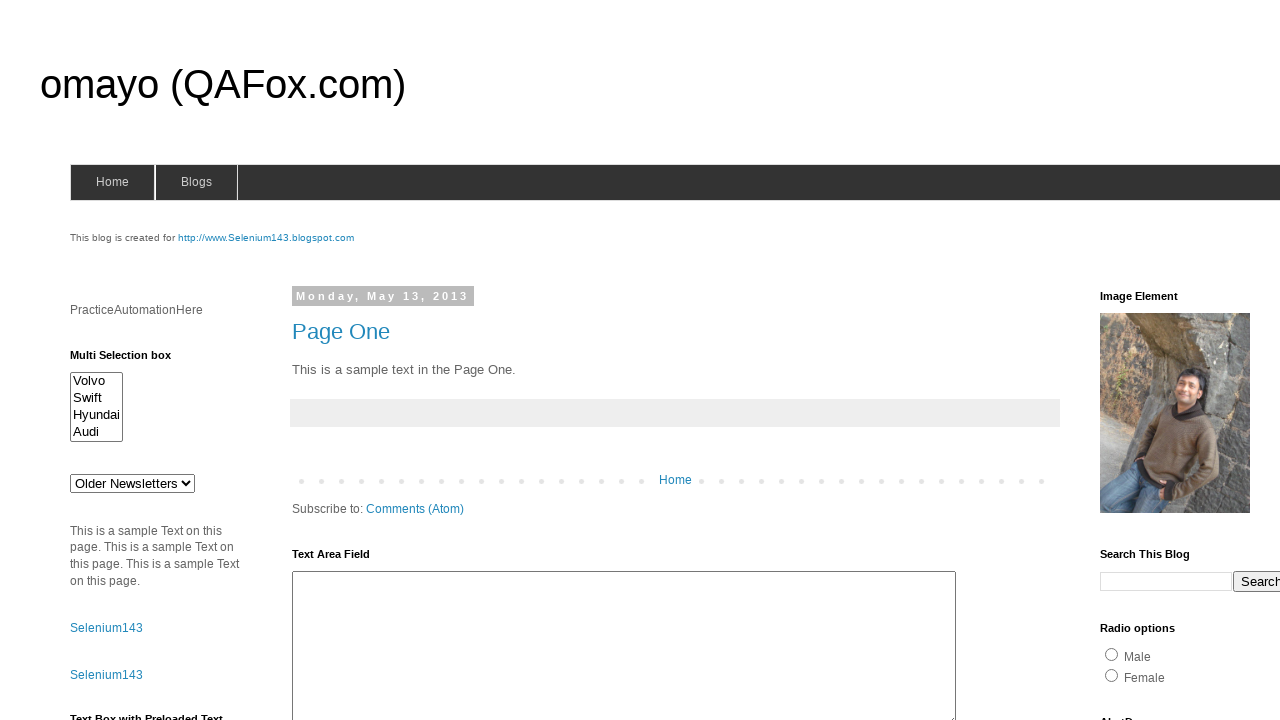

Located multi-select dropdown element with ID 'multiselect1'
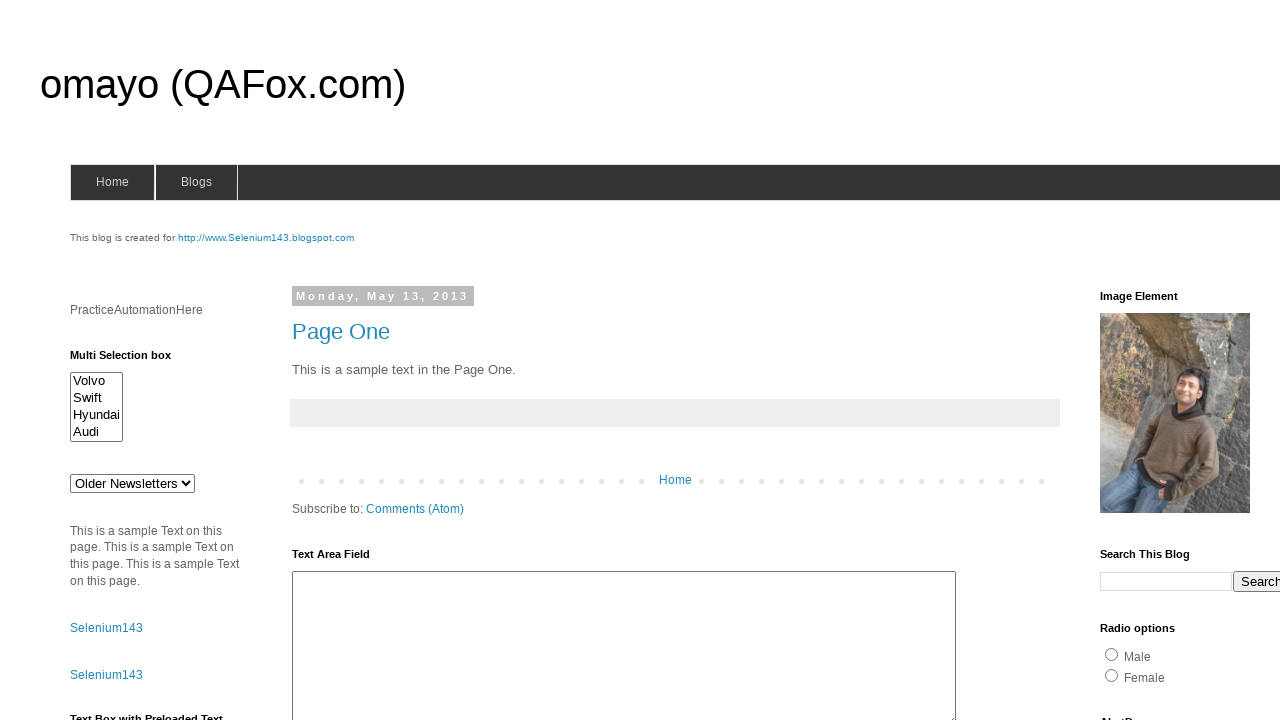

Retrieved all option elements from the dropdown
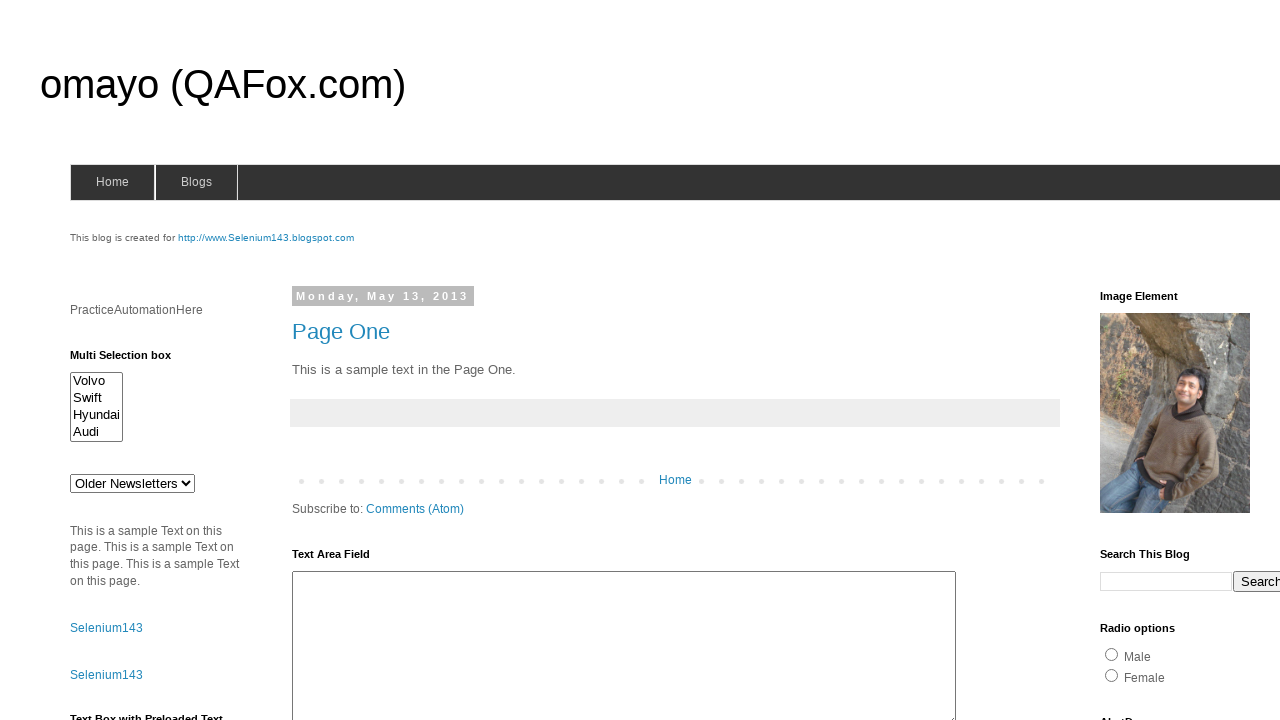

Printed number of options: 4
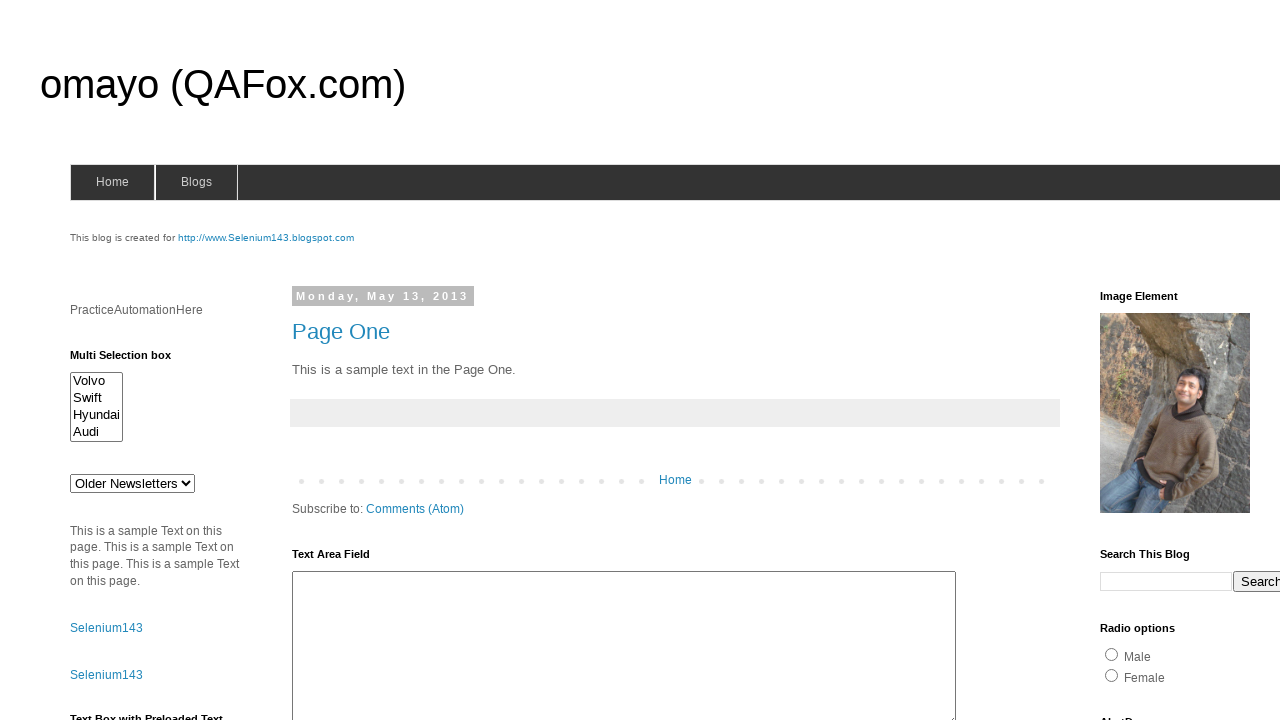

Printed text content of all dropdown options
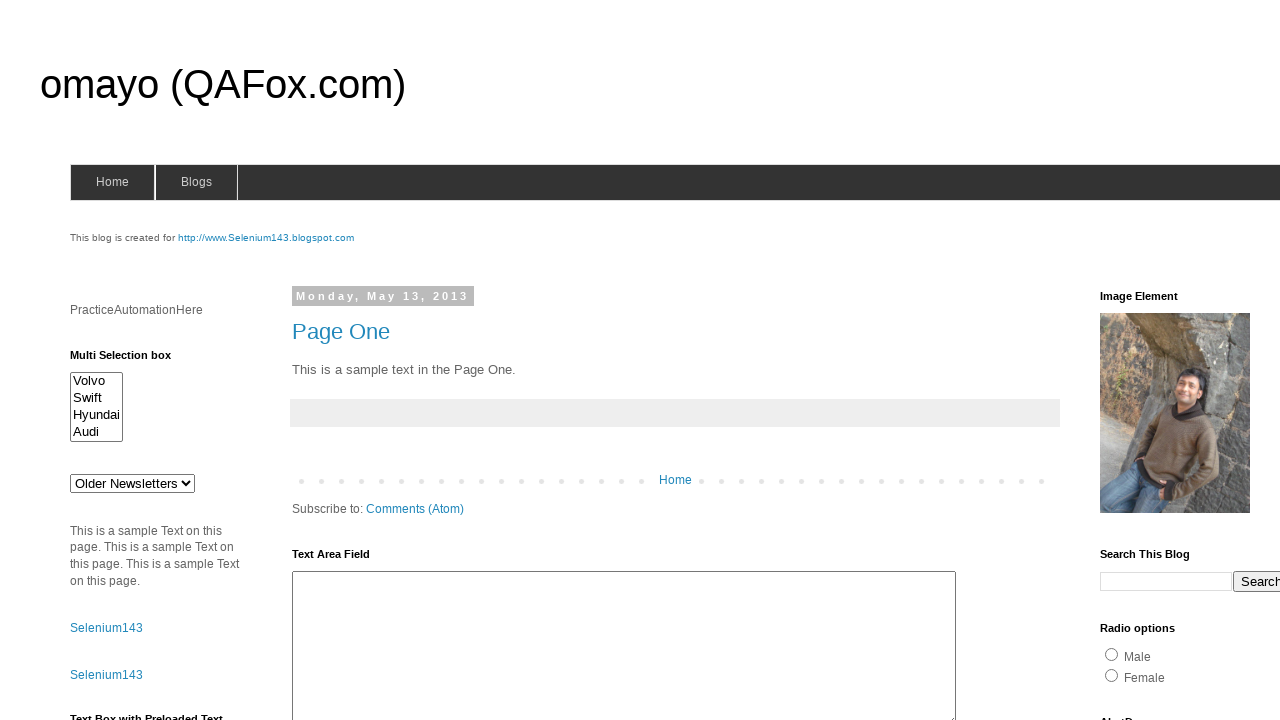

Selected option at index 2 (third option) from the dropdown on #multiselect1
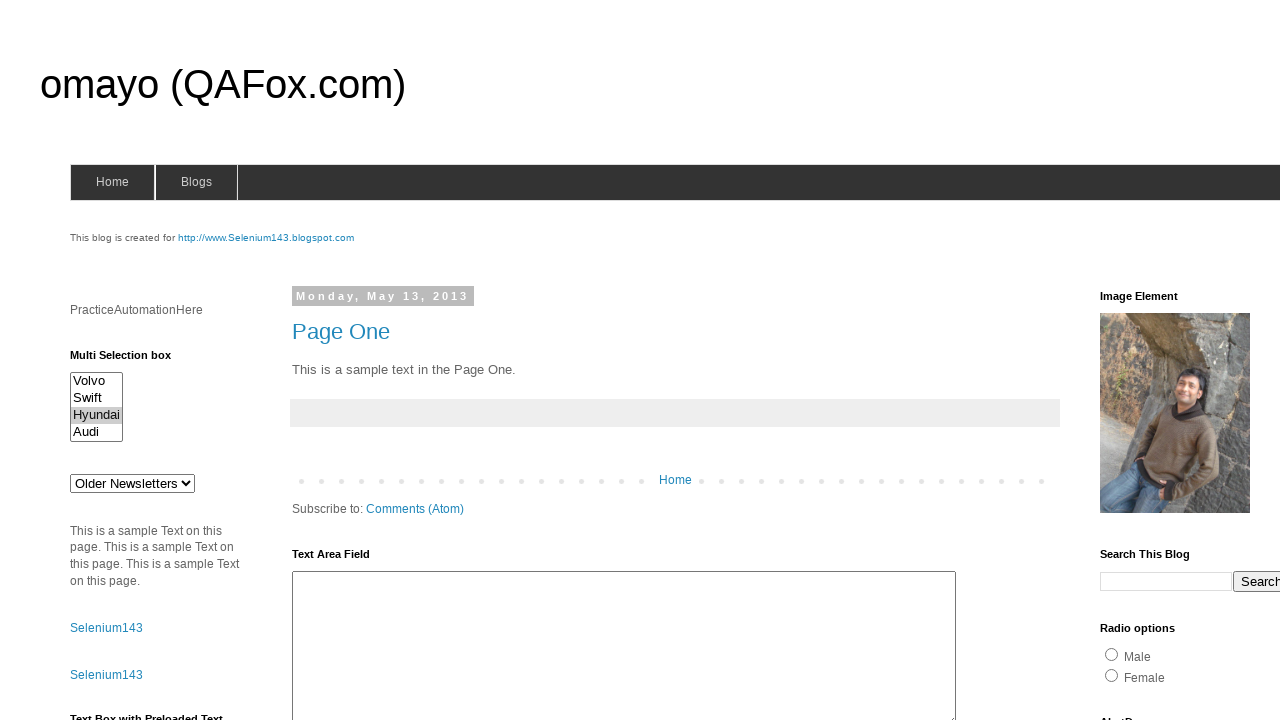

Selected option with value 'volvox' on #multiselect1
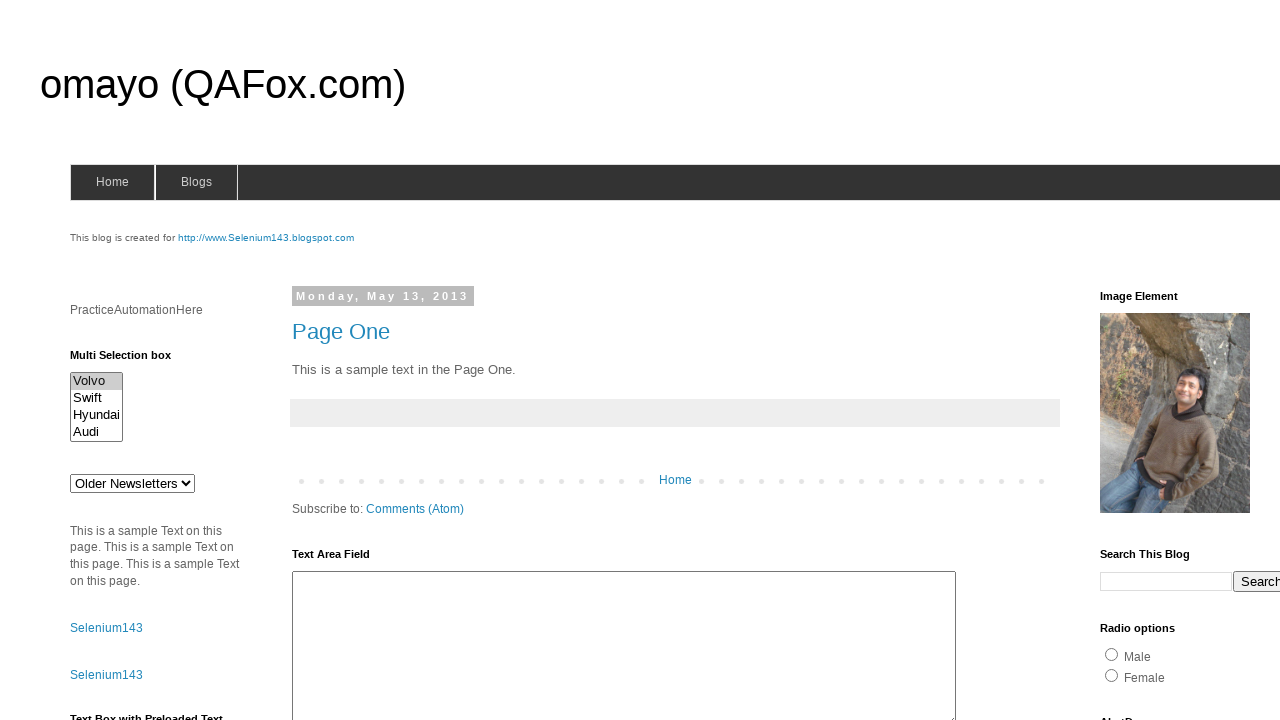

Selected option with visible text 'Audi' on #multiselect1
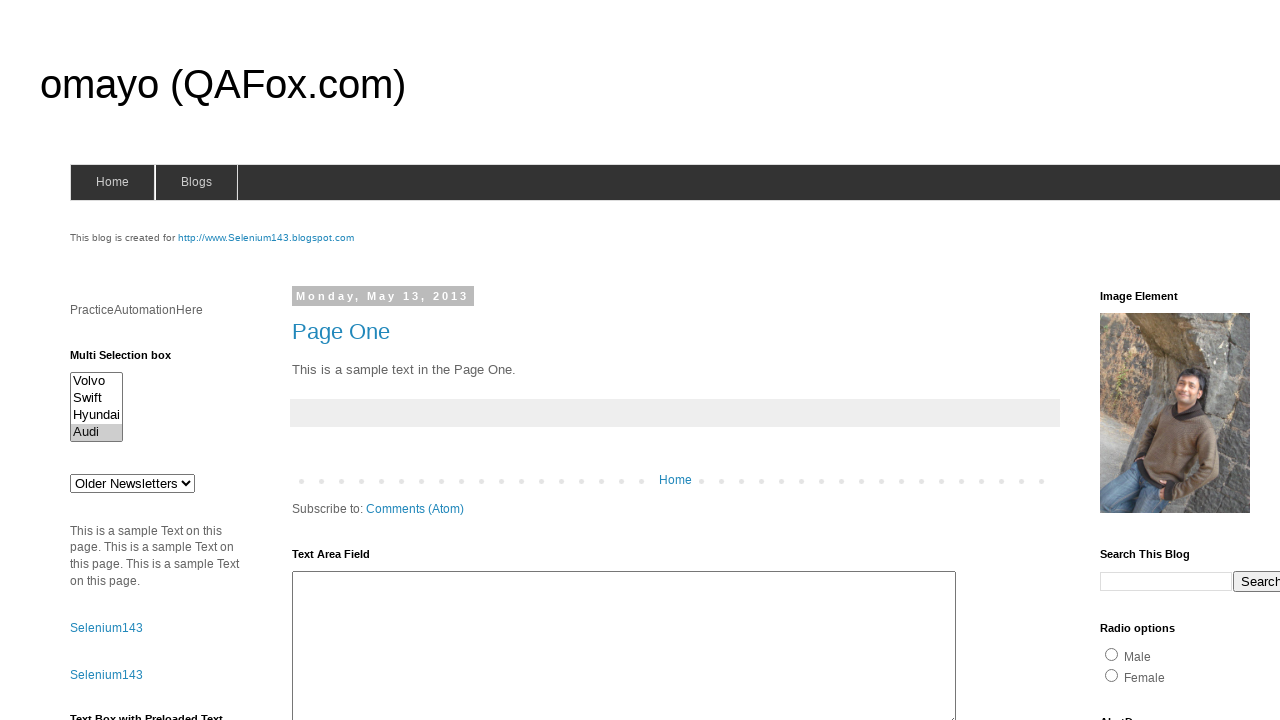

Retrieved all currently selected option values
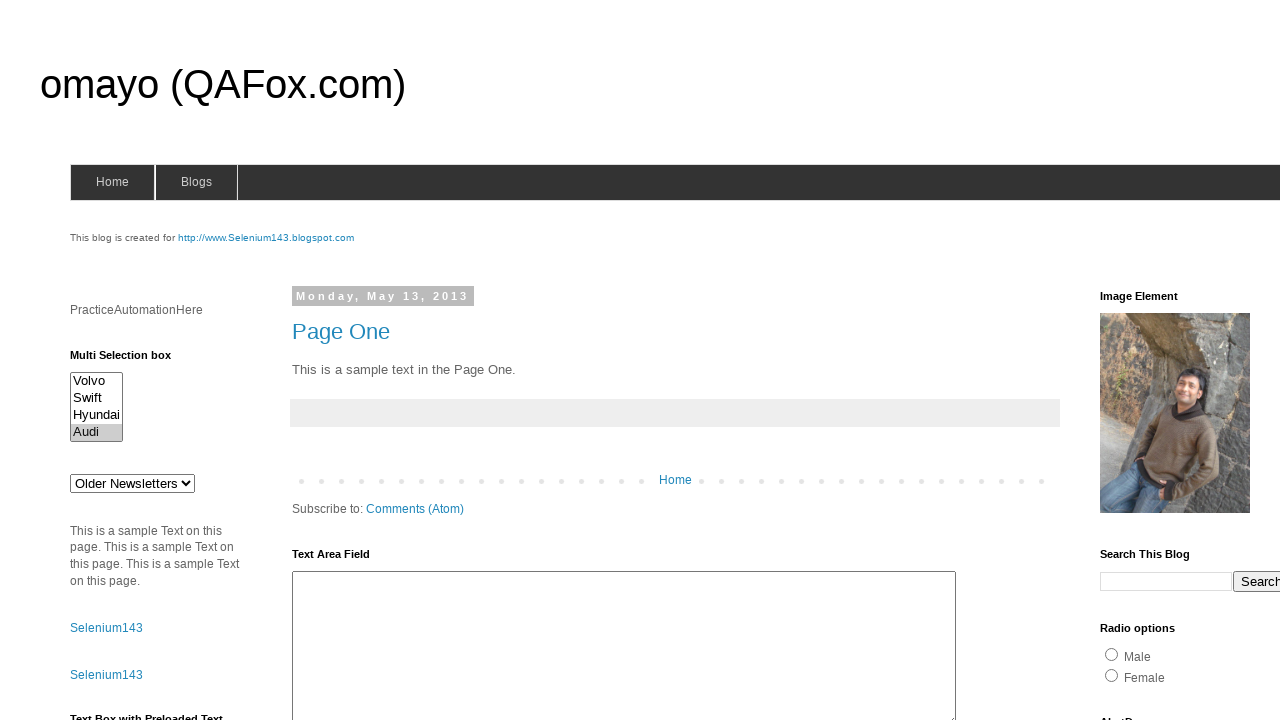

Deselected option with value 'audix' by re-selecting without it on #multiselect1
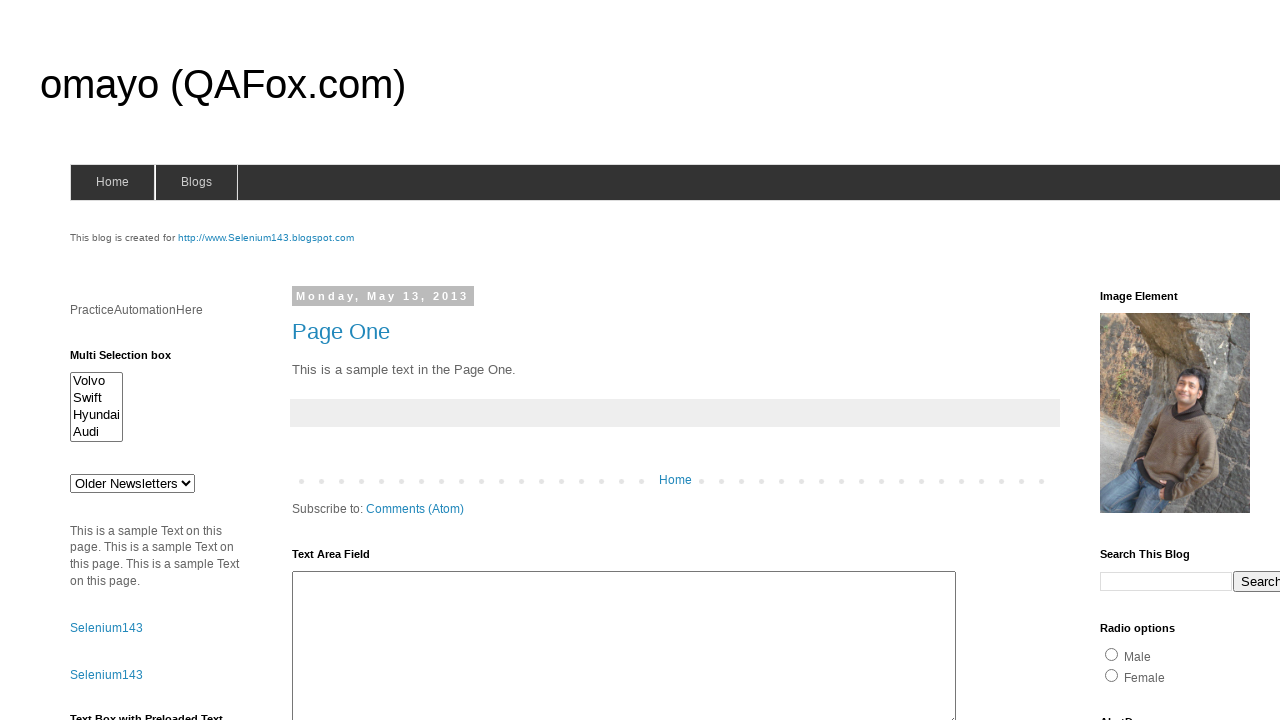

Retrieved first selected option text: ''
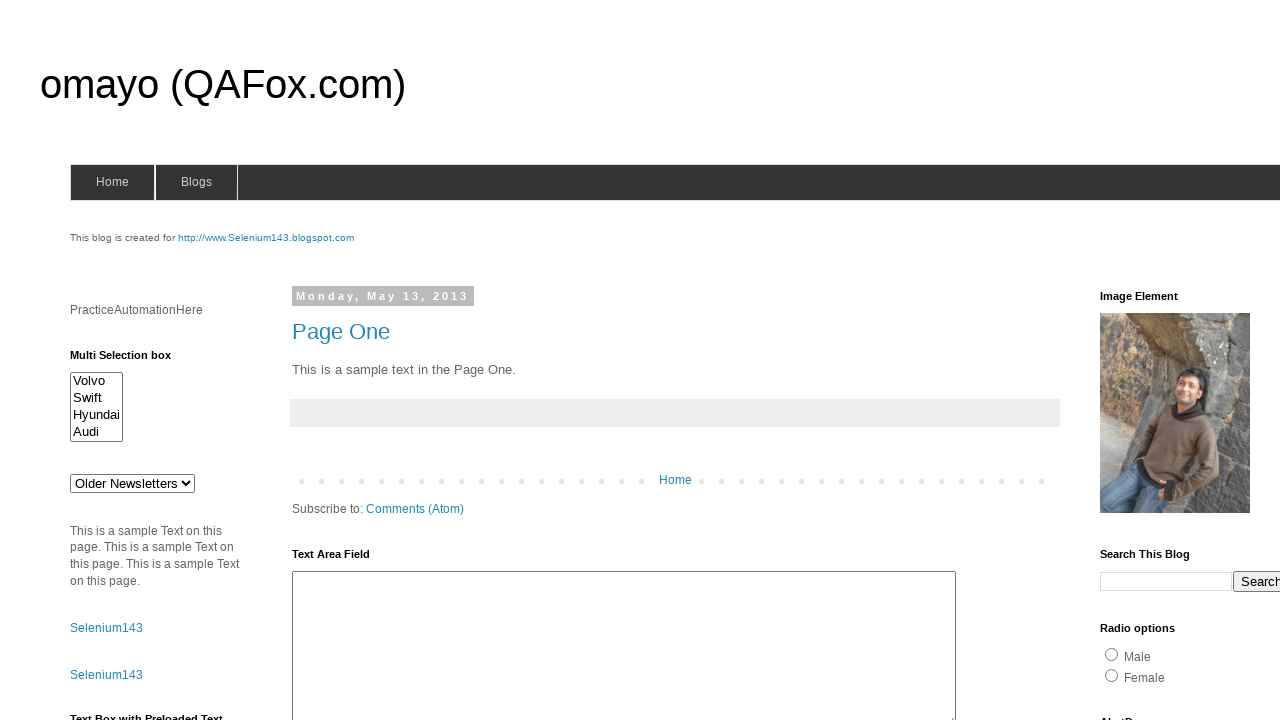

Printed first selected option: 
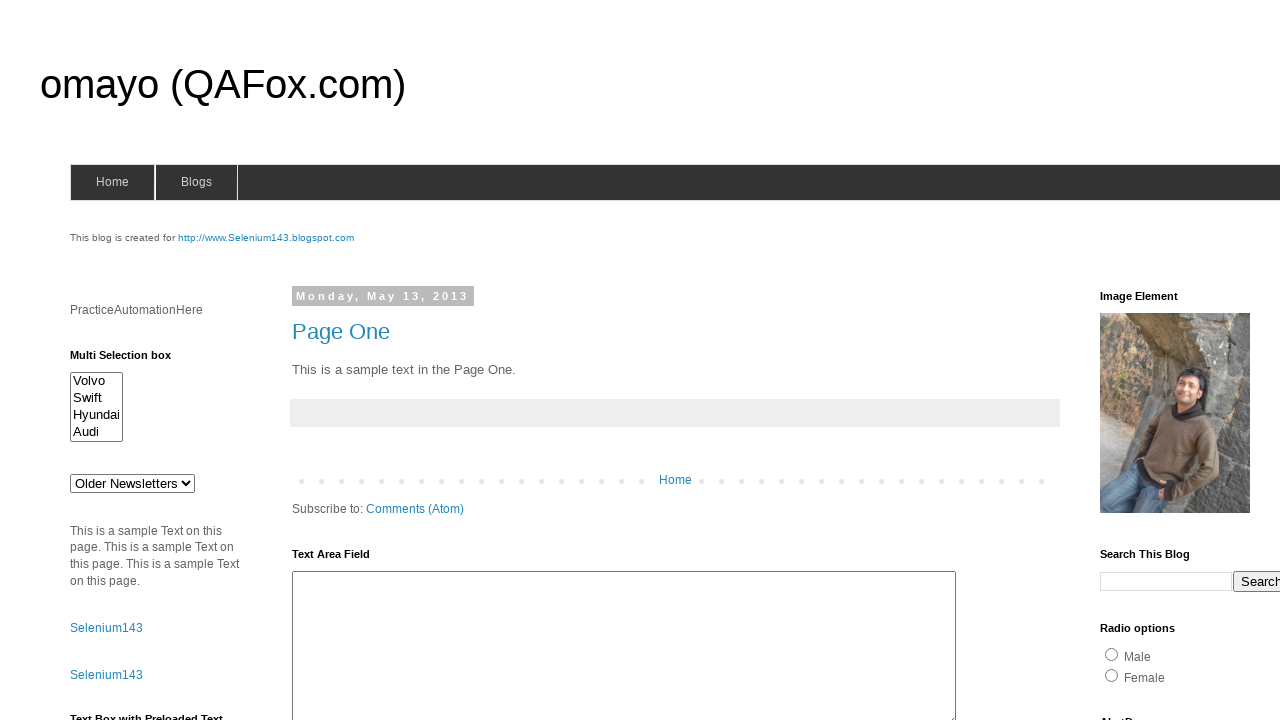

Retrieved text content of all selected options
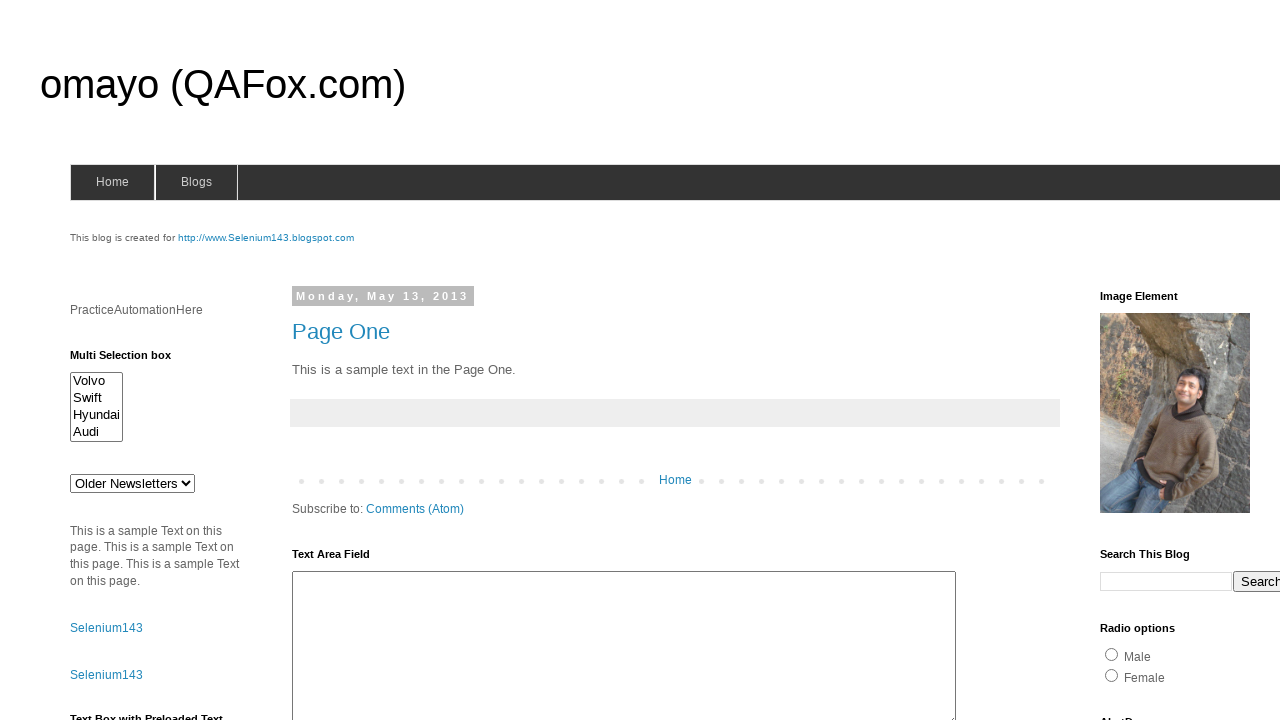

Printed text content of all selected options
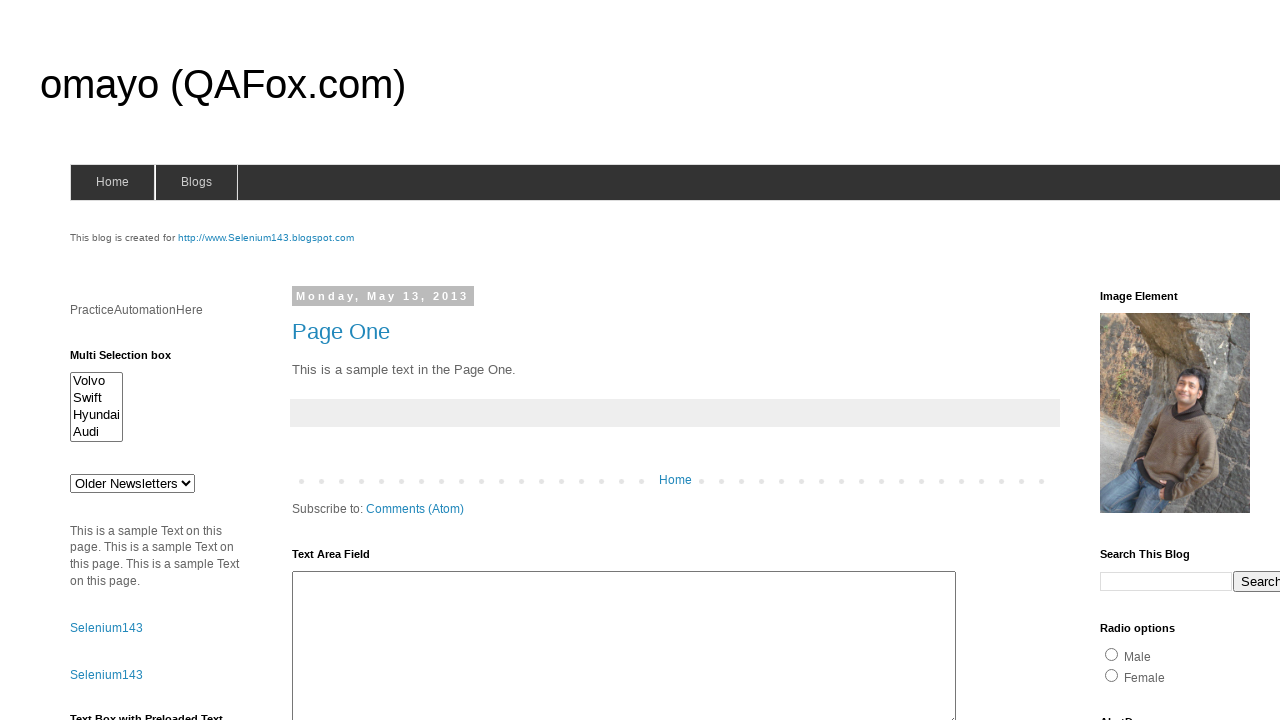

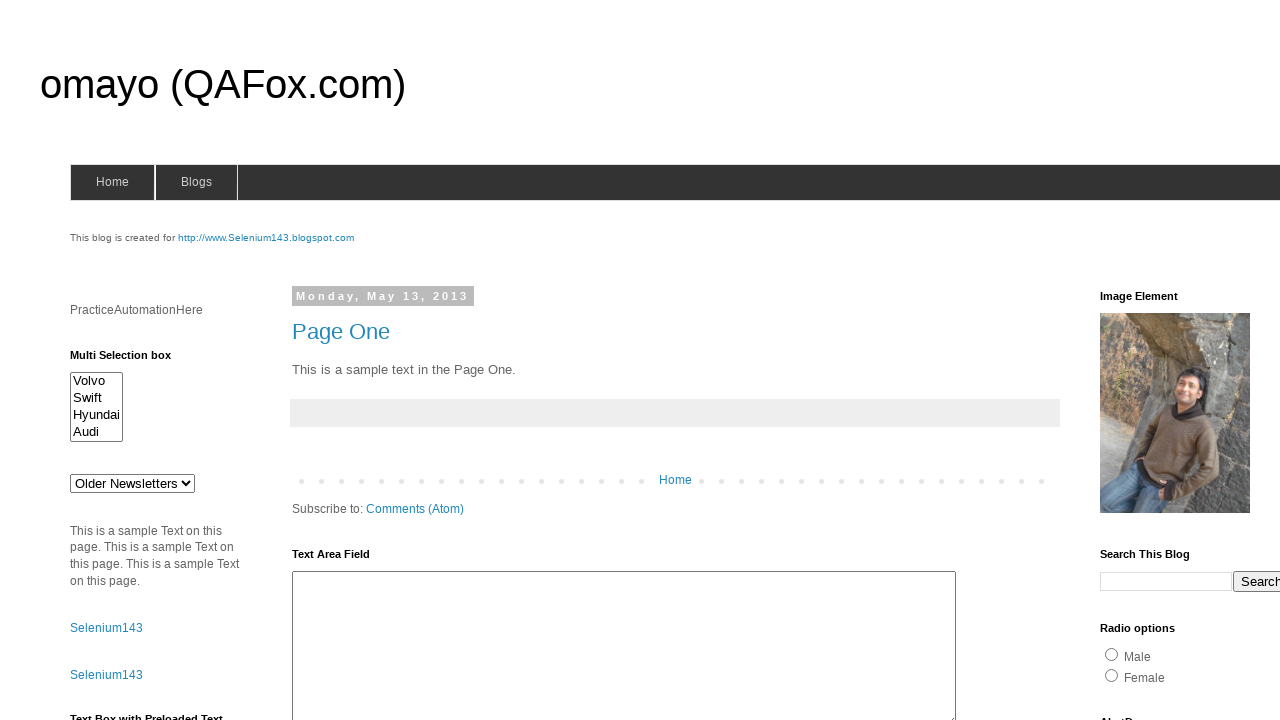